Navigates to OpenCart demo site and verifies the page title and URL

Starting URL: https://naveenautomationlabs.com/opencart/

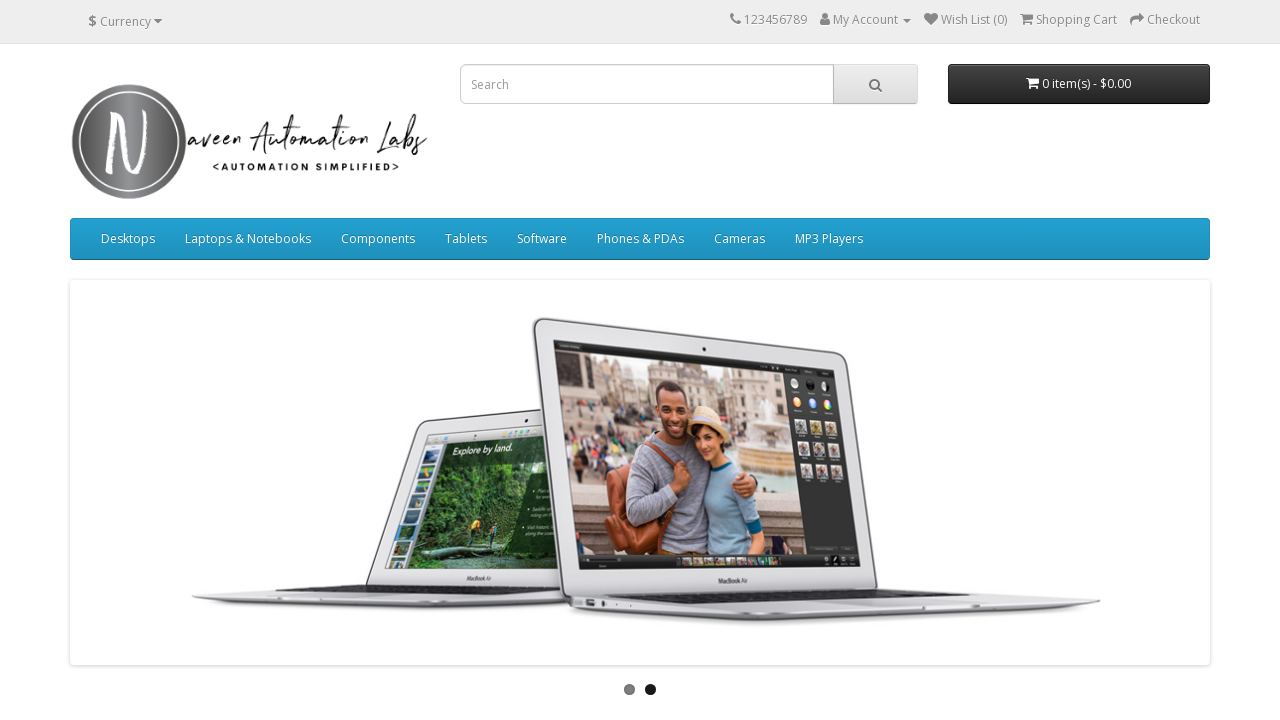

Navigated to OpenCart demo site at https://naveenautomationlabs.com/opencart/
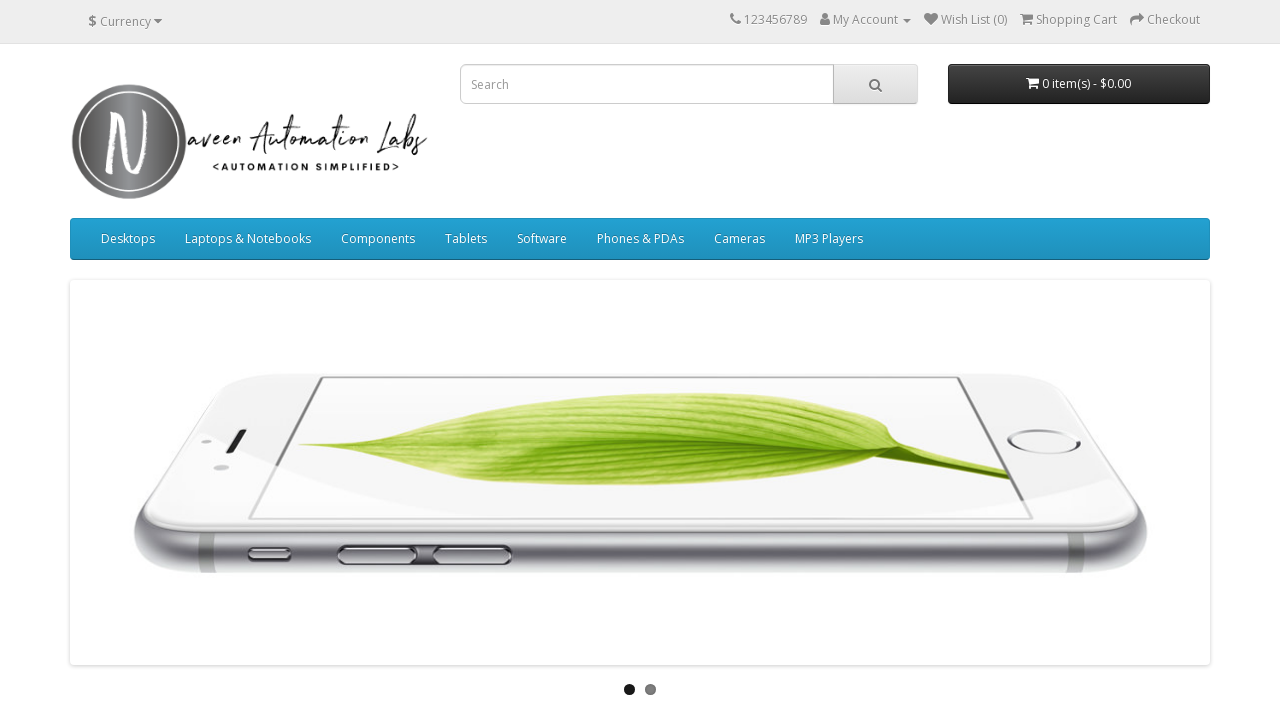

Retrieved page title: 'Your Store'
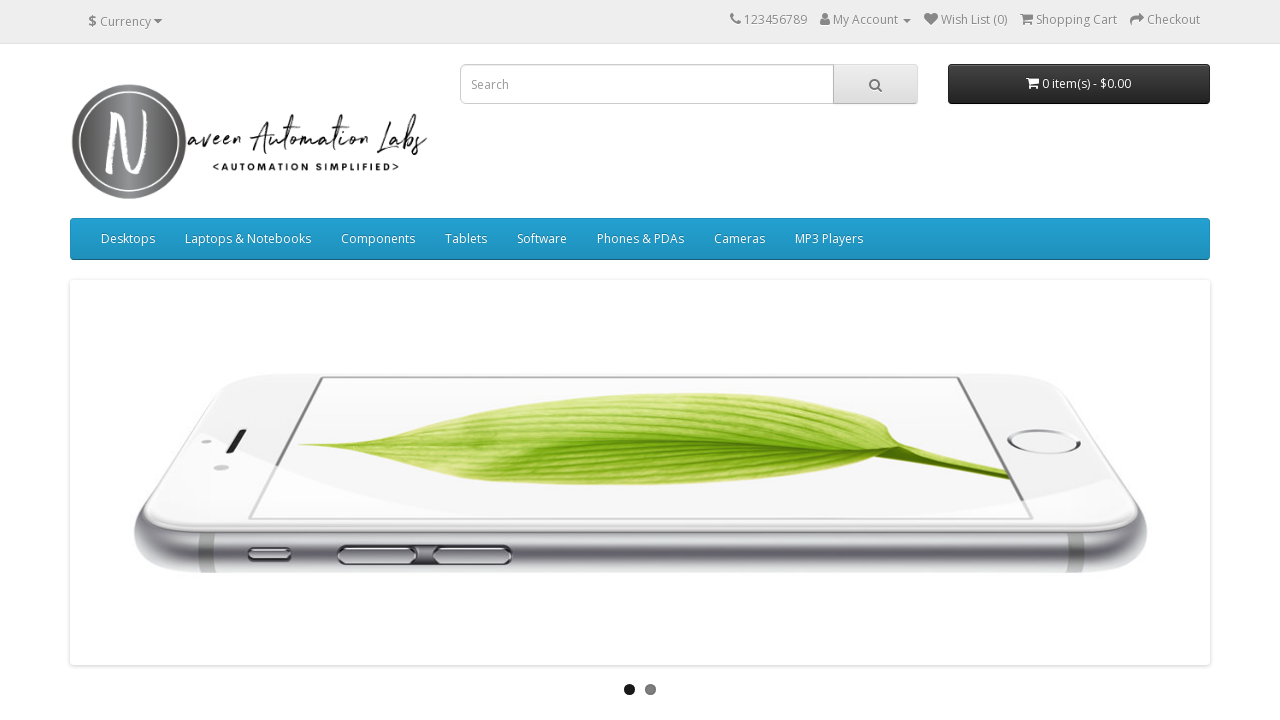

Verified page title is 'Your Store'
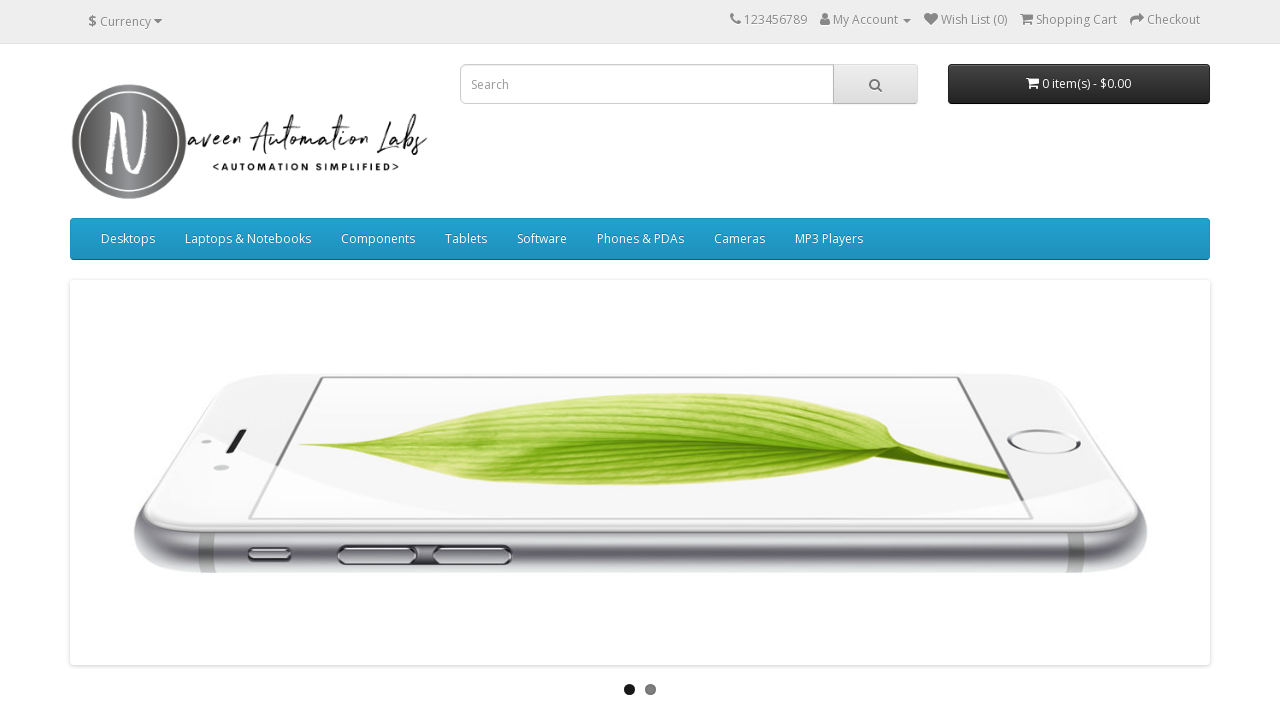

Retrieved current URL: 'https://naveenautomationlabs.com/opencart/'
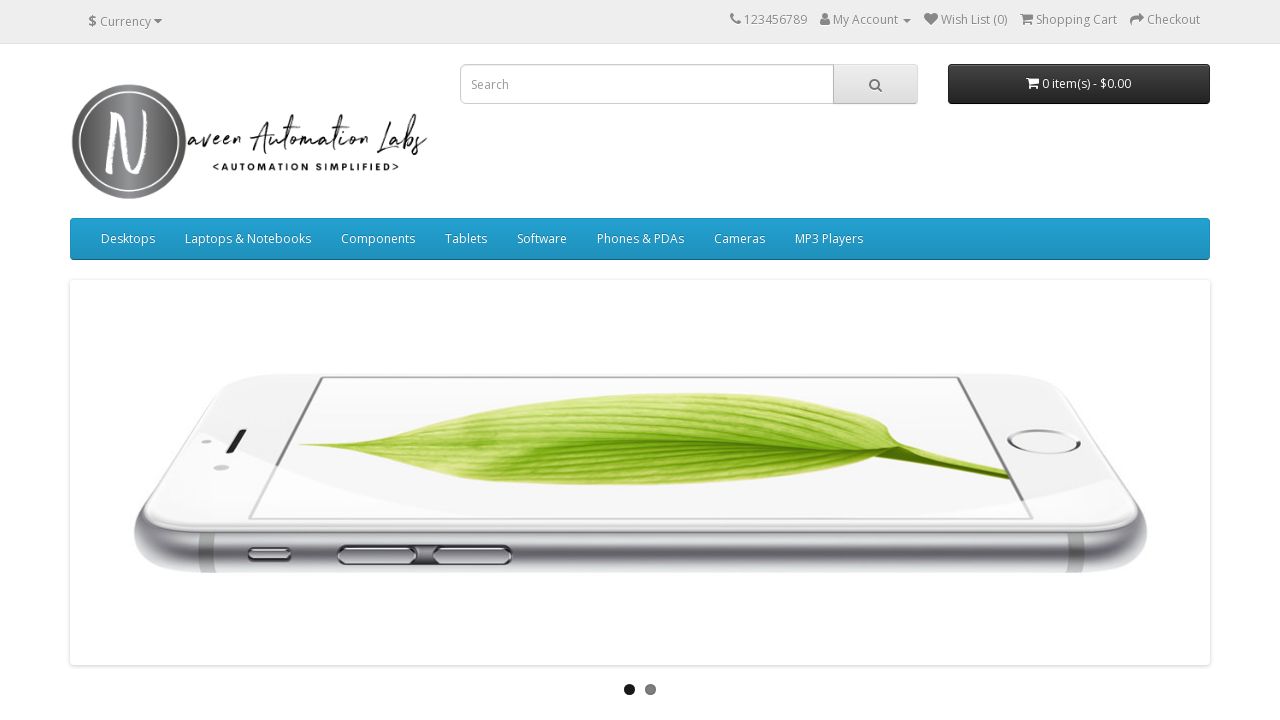

Verified URL contains 'naveenautomationlabs.com/opencart/'
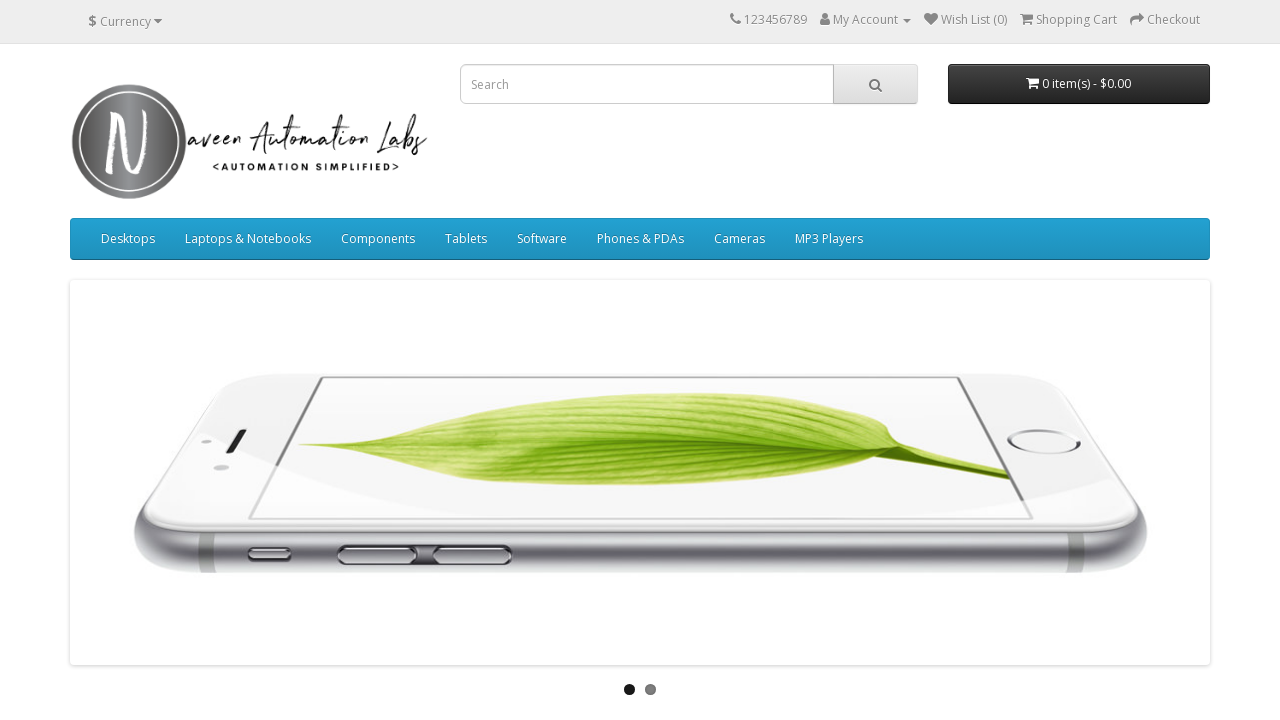

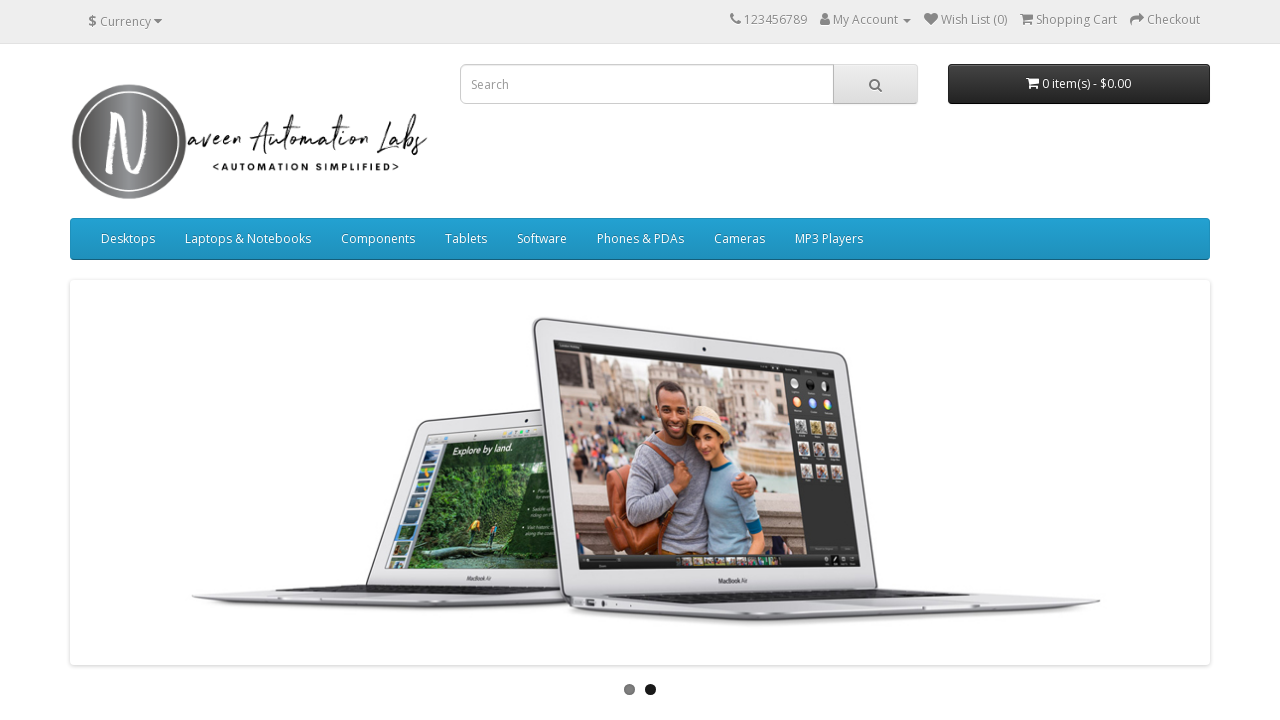